Tests radio button handling by selecting different radio buttons (hockey, football for sports category and yellow for color category) and verifying their selection state on a practice website.

Starting URL: https://practice.cydeo.com/radio_buttons

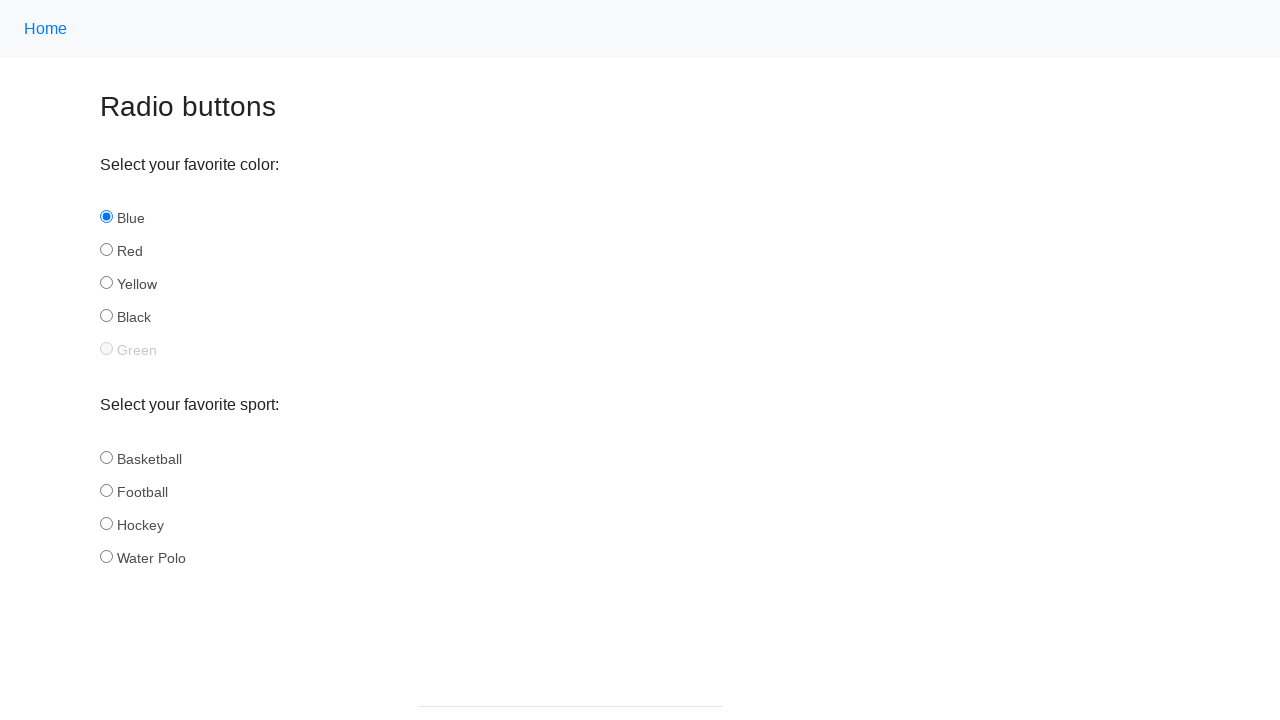

Clicked hockey radio button in sports category at (106, 523) on input[name='sport'][id='hockey']
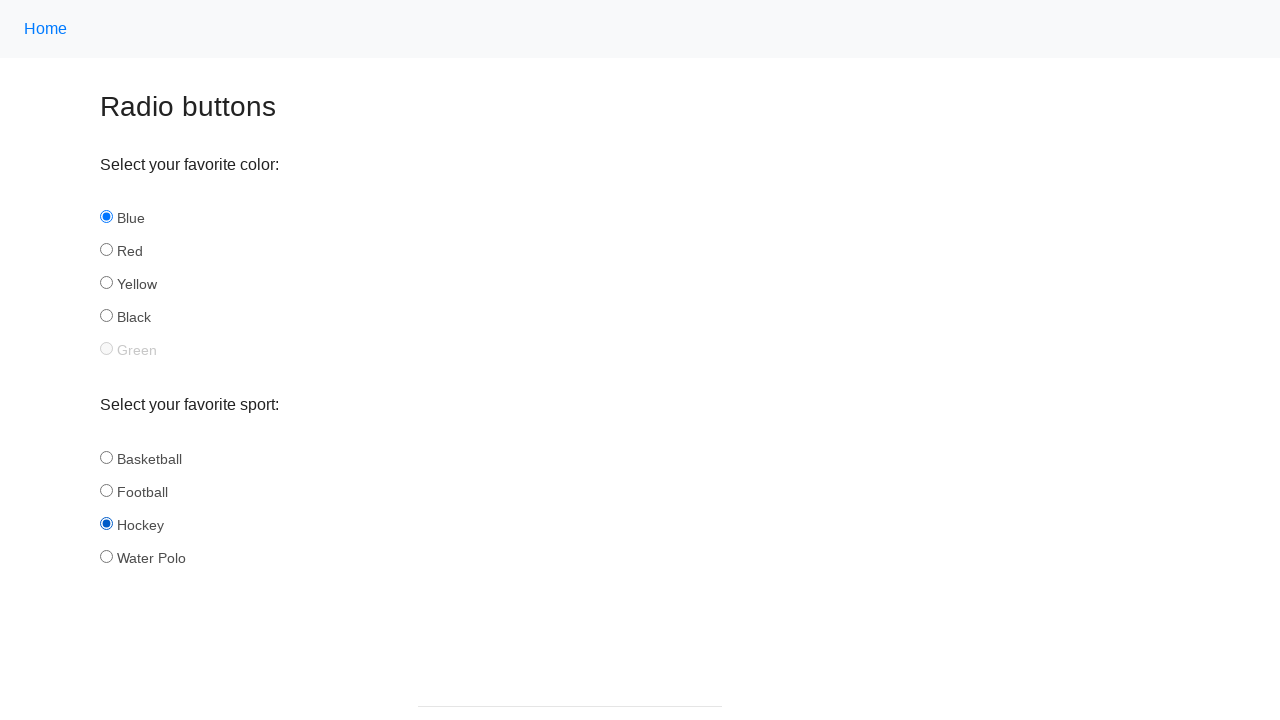

Verified hockey radio button is selected
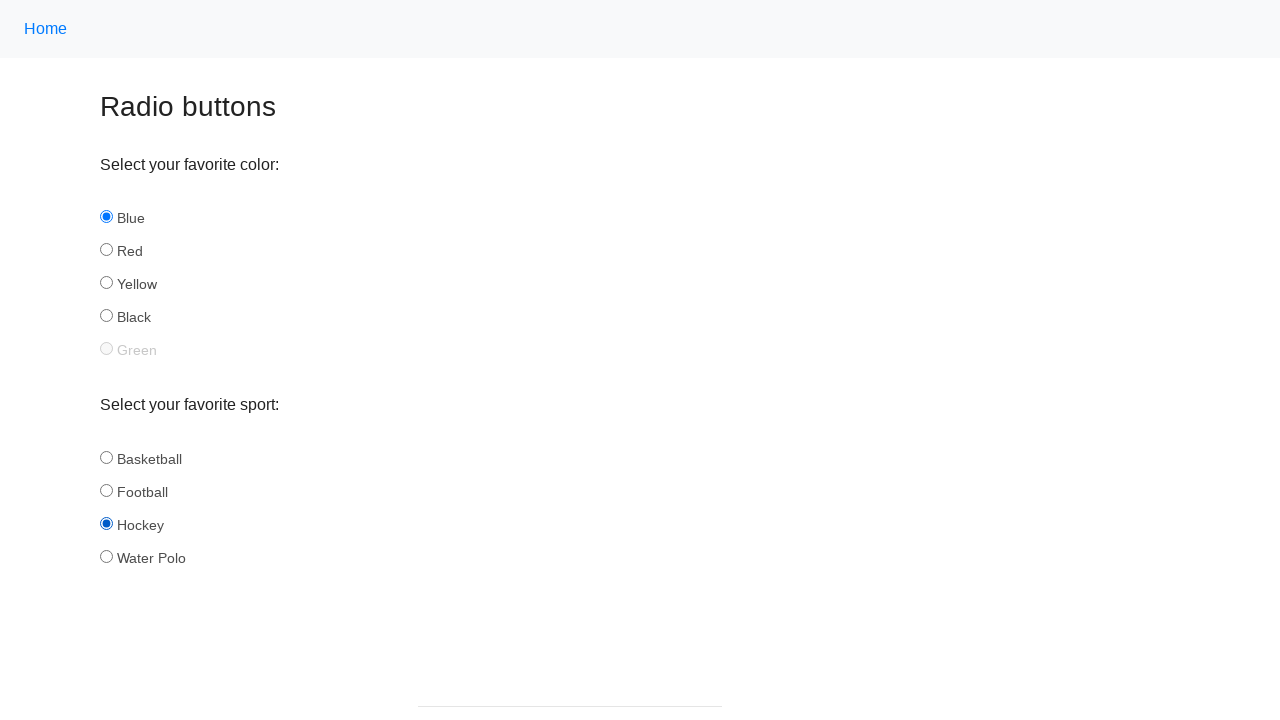

Clicked football radio button in sports category at (106, 490) on input[name='sport'][id='football']
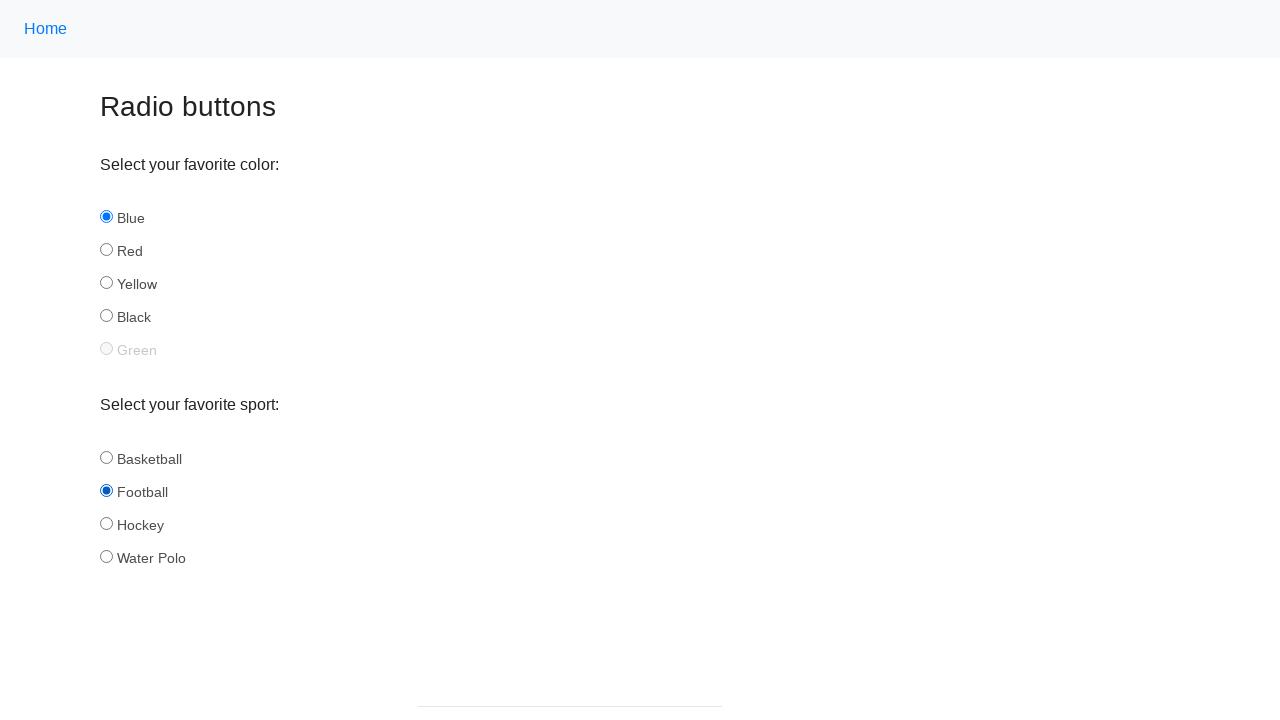

Verified football radio button is selected
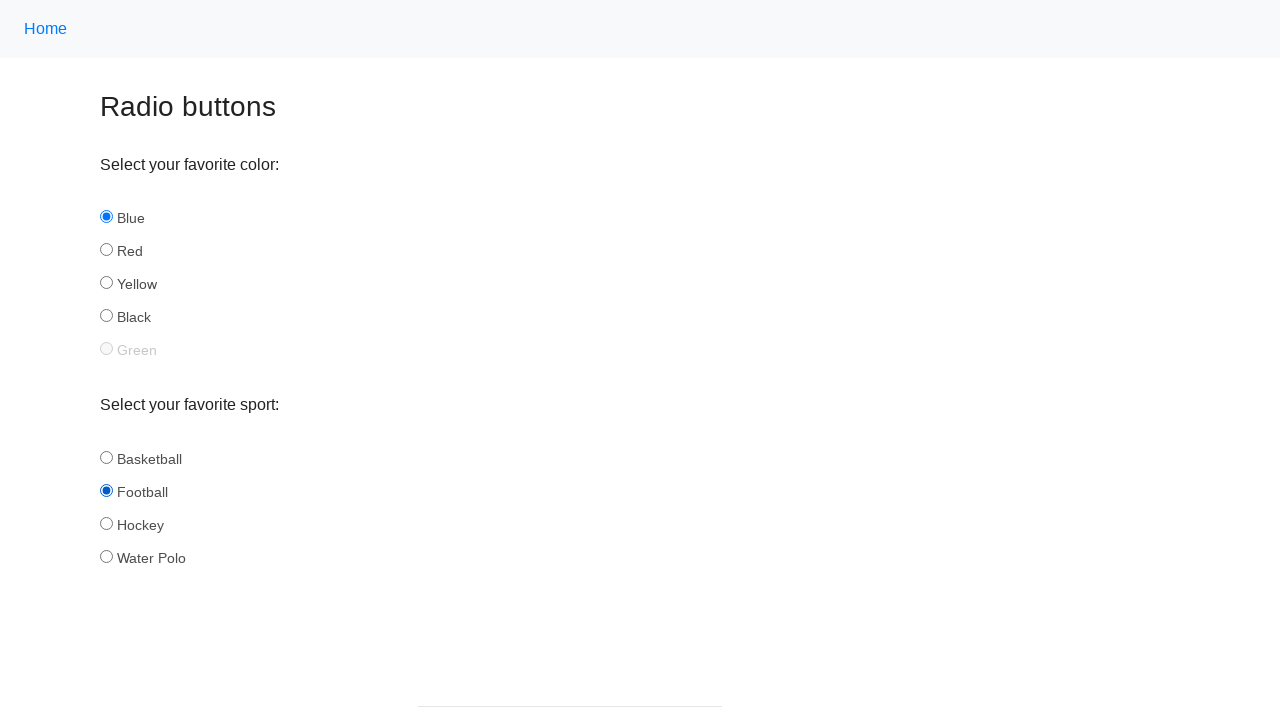

Clicked yellow radio button in color category at (106, 283) on input[name='color'][id='yellow']
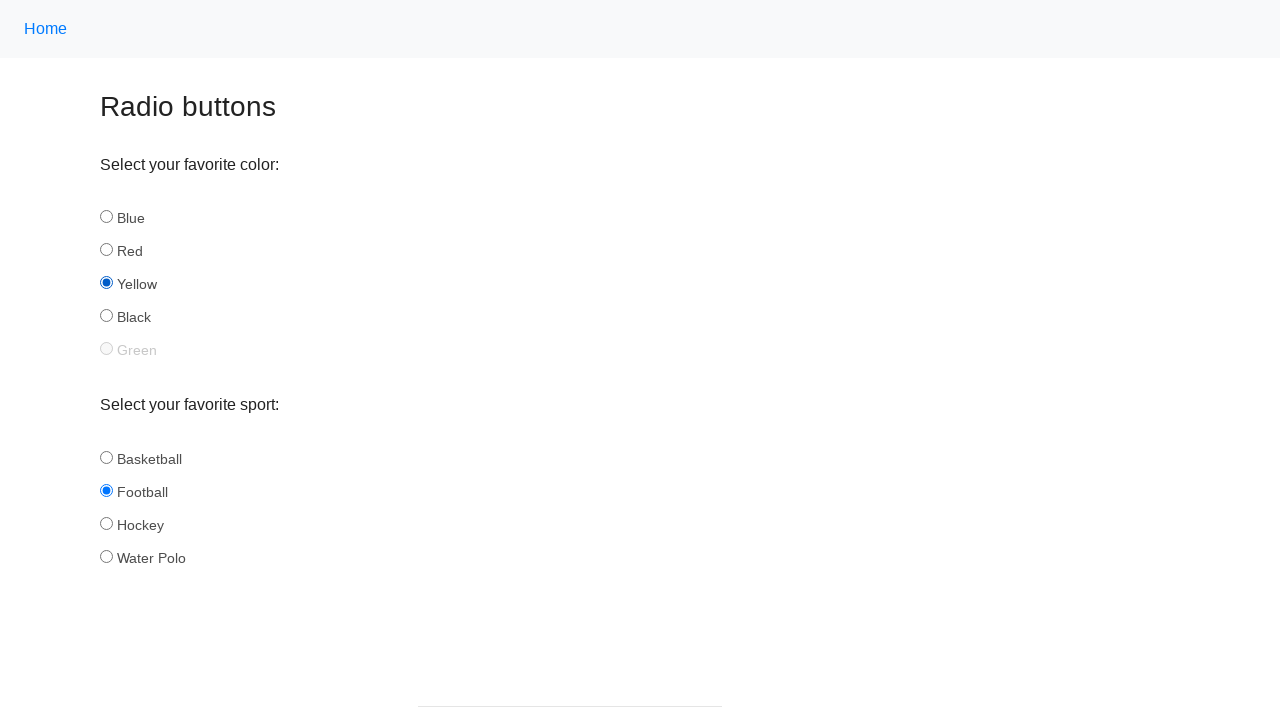

Verified yellow radio button is selected
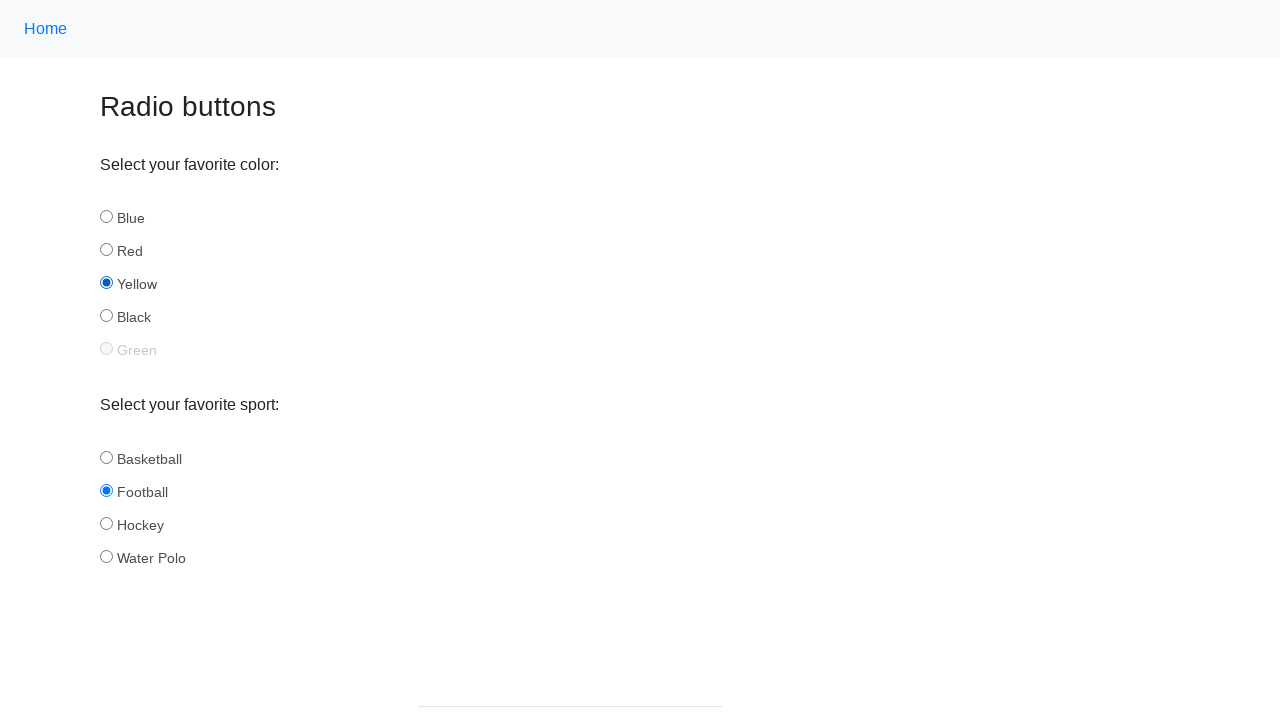

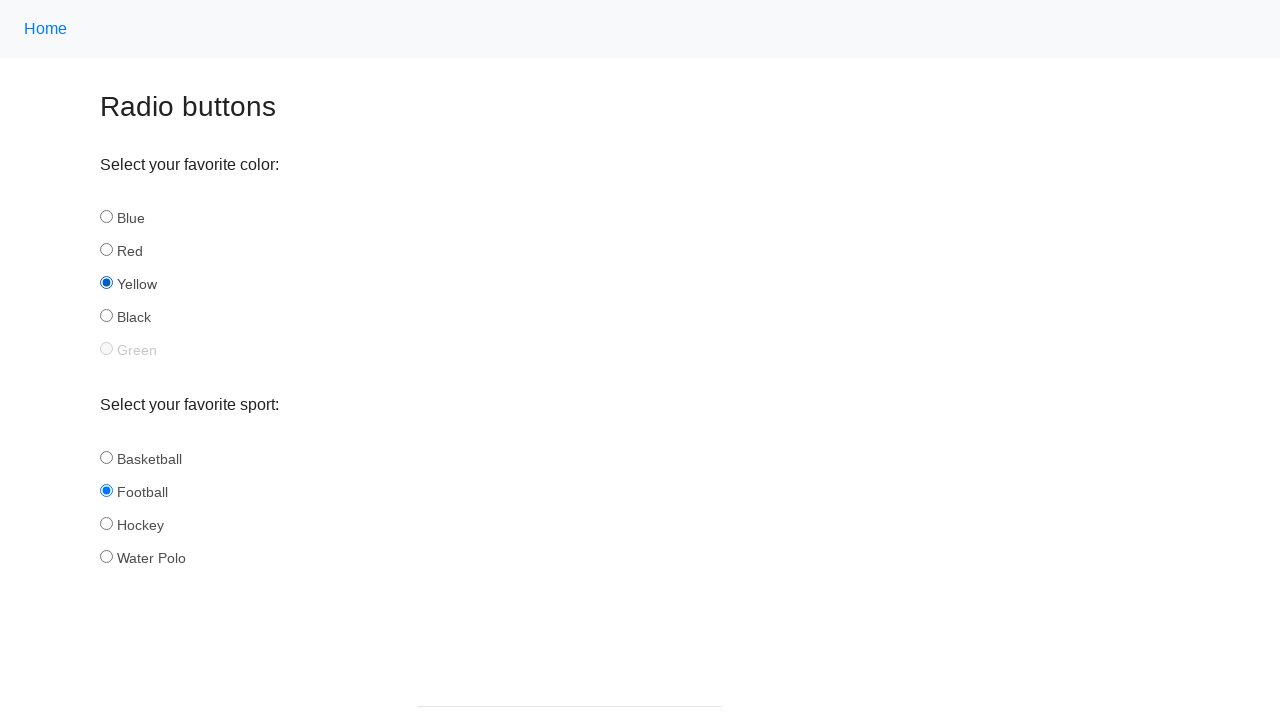